Tests that a todo item is removed when edited to an empty string

Starting URL: https://demo.playwright.dev/todomvc

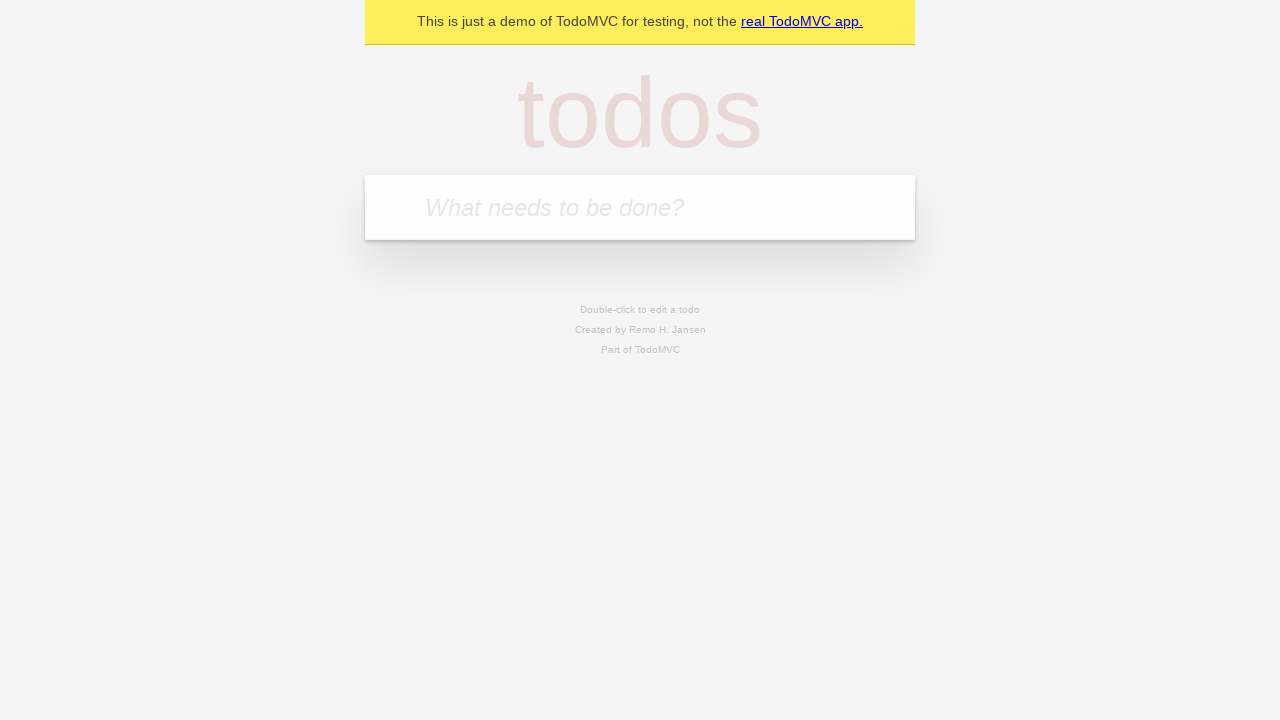

Filled first todo item with 'buy some cheese' on internal:attr=[placeholder="What needs to be done?"i]
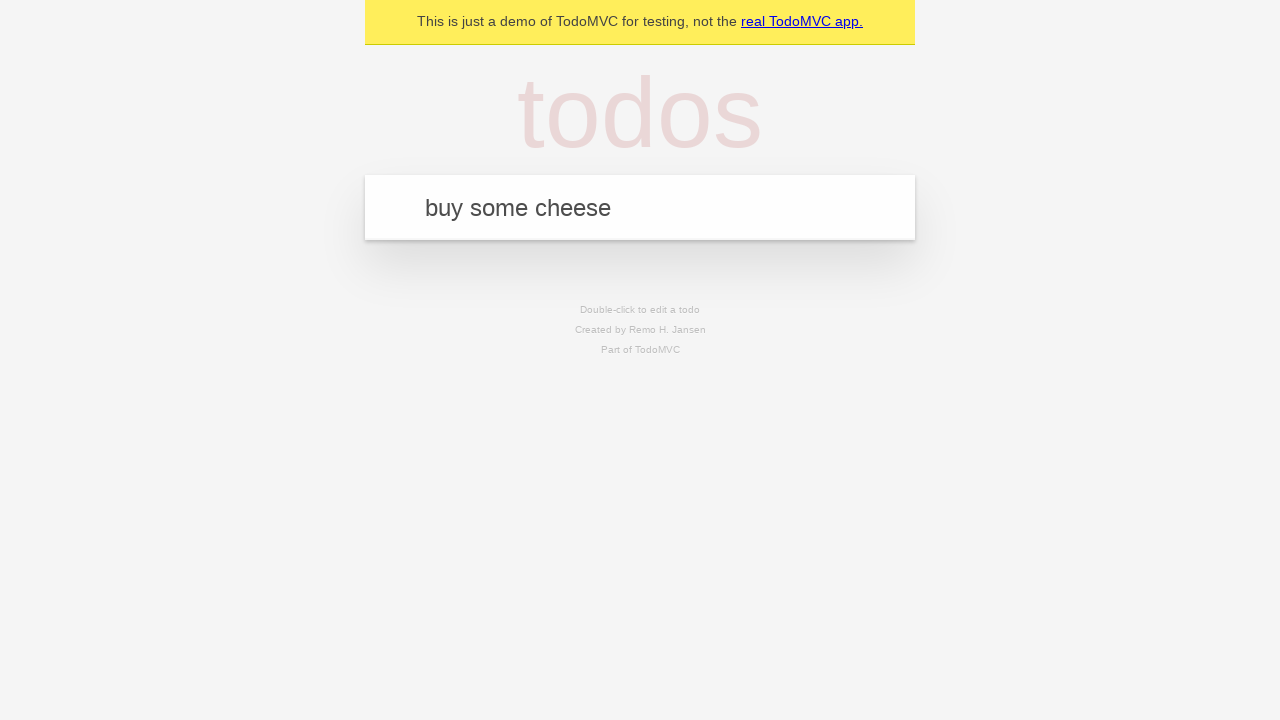

Pressed Enter to add first todo item on internal:attr=[placeholder="What needs to be done?"i]
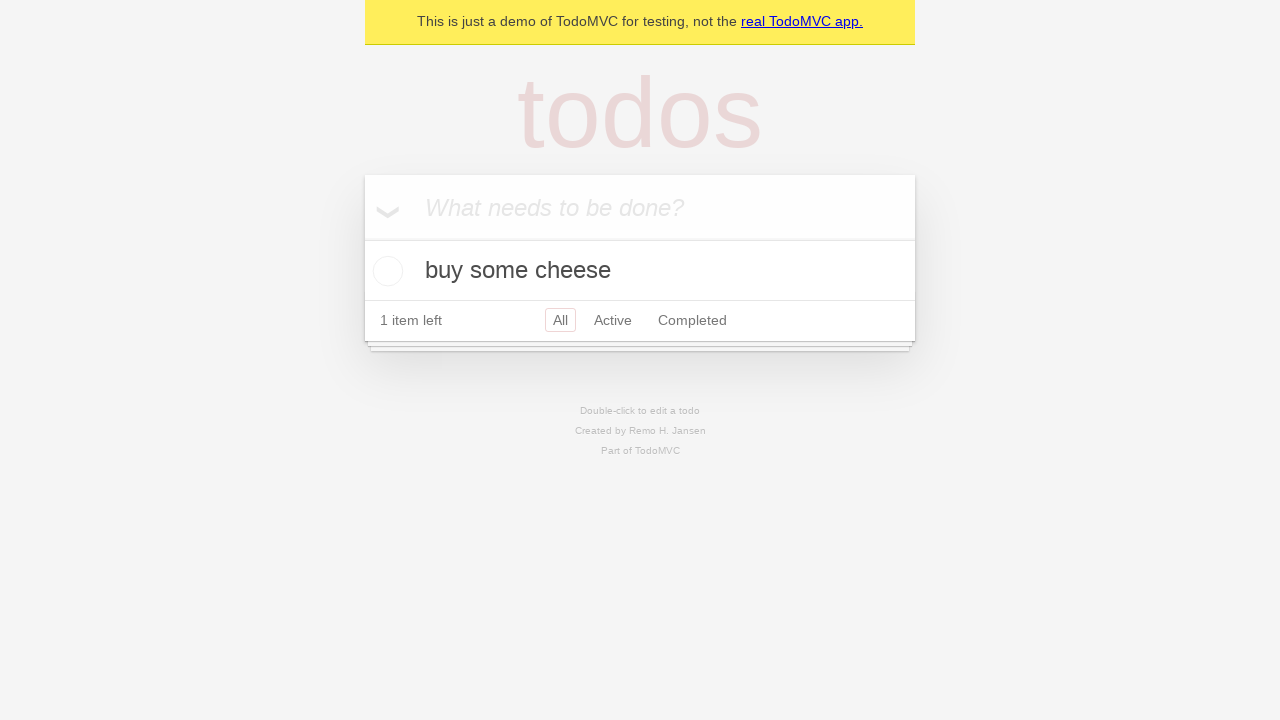

Filled second todo item with 'feed the cat' on internal:attr=[placeholder="What needs to be done?"i]
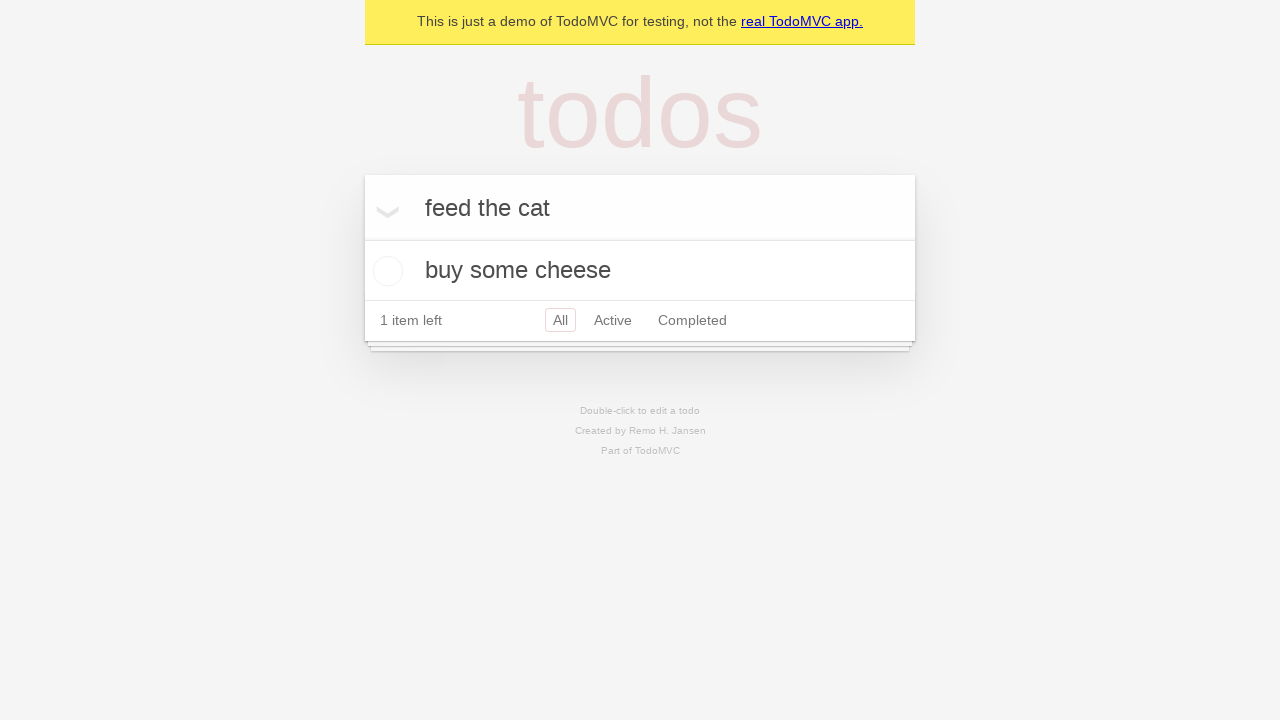

Pressed Enter to add second todo item on internal:attr=[placeholder="What needs to be done?"i]
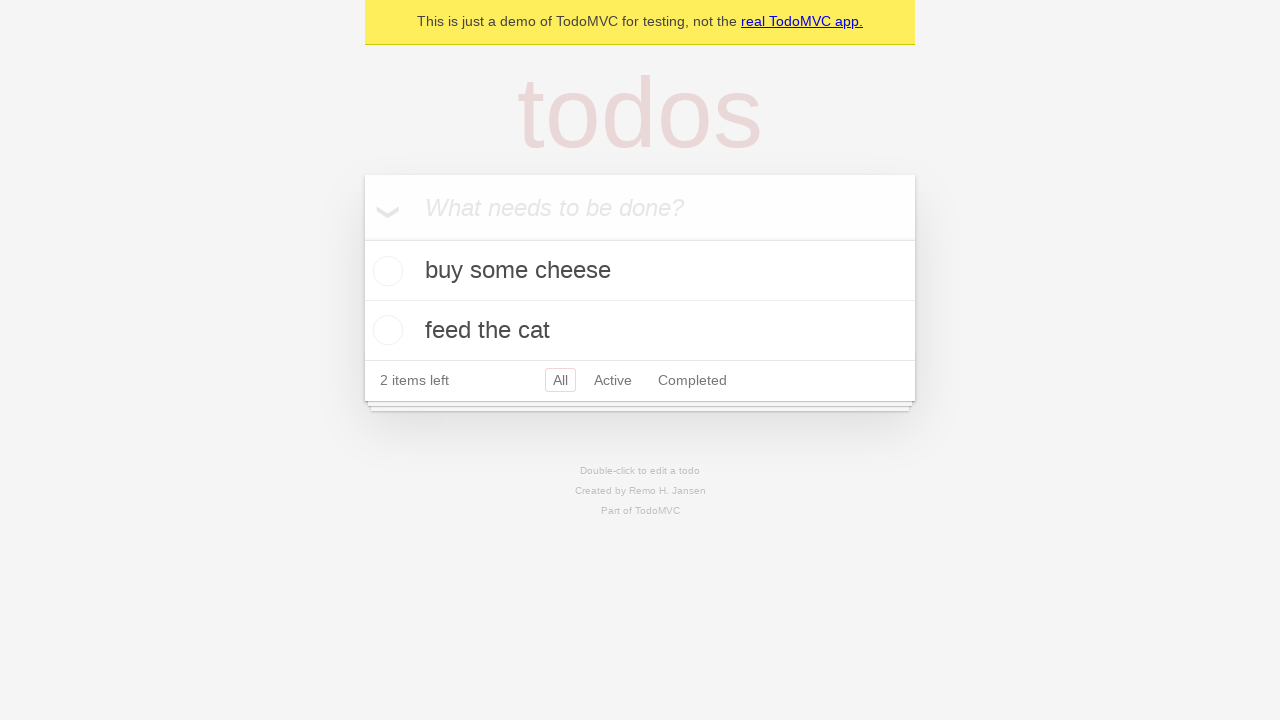

Filled third todo item with 'book a doctors appointment' on internal:attr=[placeholder="What needs to be done?"i]
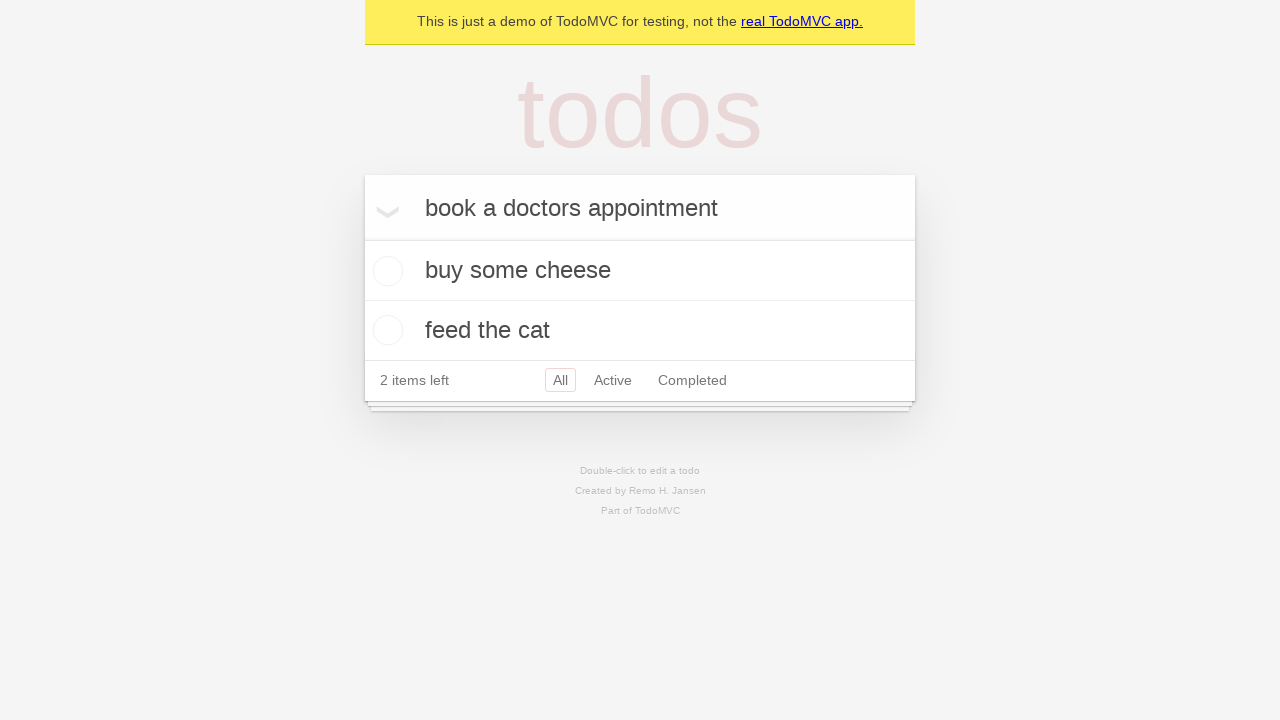

Pressed Enter to add third todo item on internal:attr=[placeholder="What needs to be done?"i]
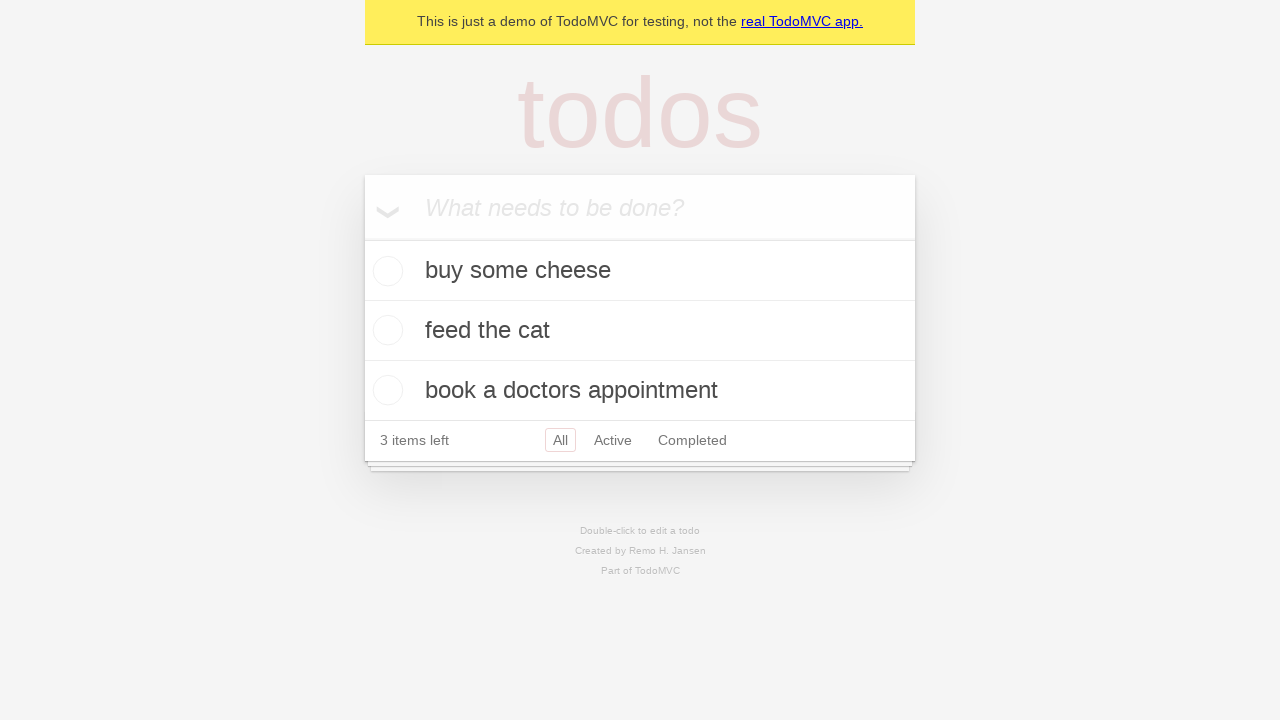

Double-clicked second todo item to edit at (640, 331) on internal:testid=[data-testid="todo-item"s] >> nth=1
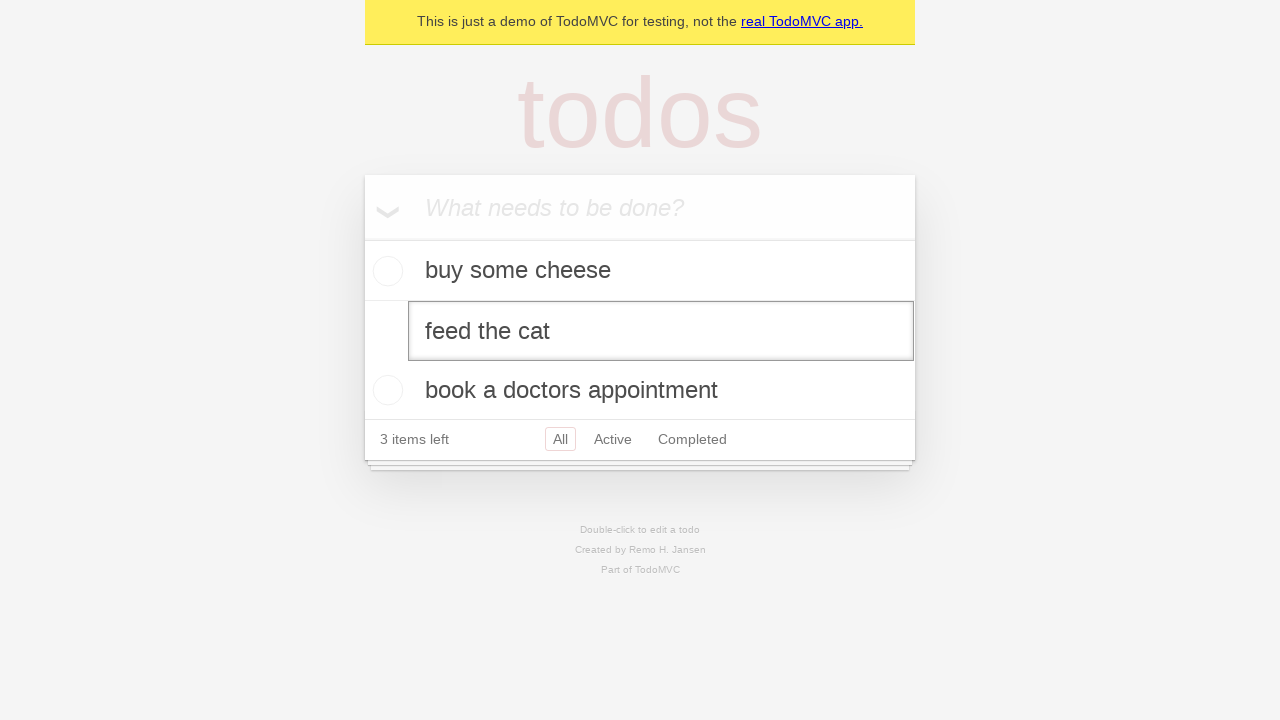

Cleared text in edit field by filling with empty string on internal:testid=[data-testid="todo-item"s] >> nth=1 >> internal:role=textbox[nam
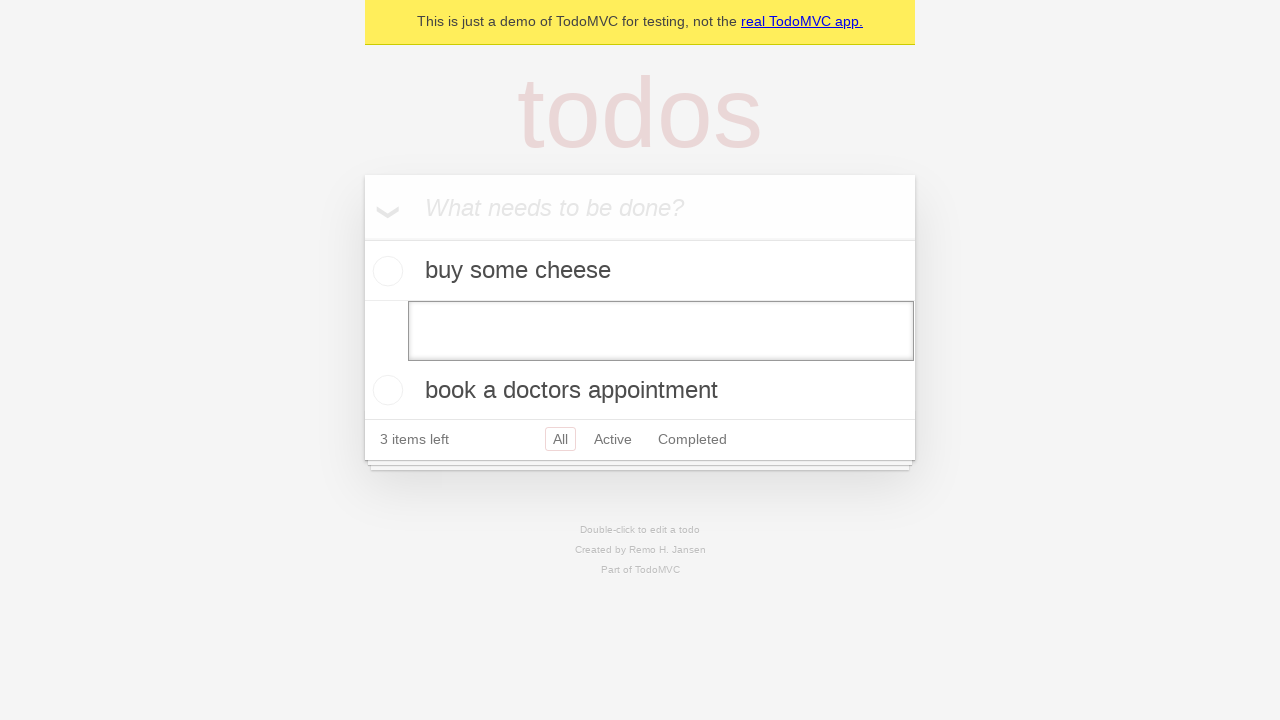

Pressed Enter to confirm deletion of todo item with empty text on internal:testid=[data-testid="todo-item"s] >> nth=1 >> internal:role=textbox[nam
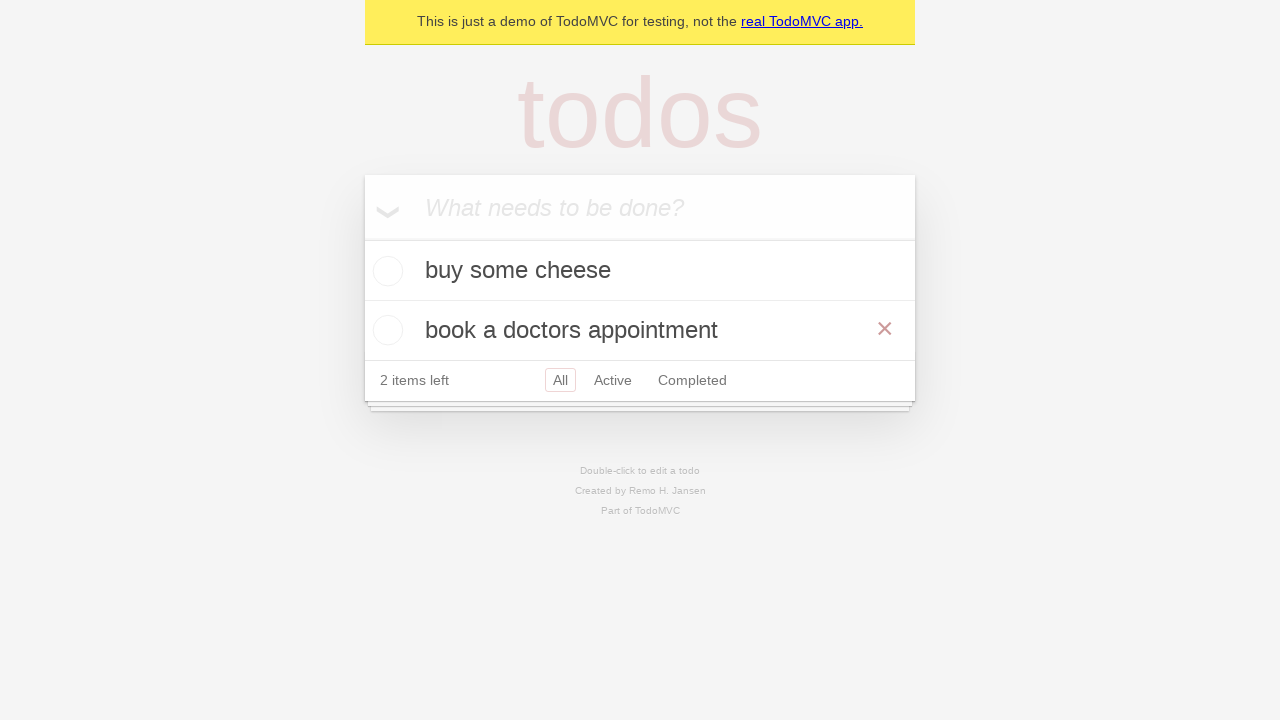

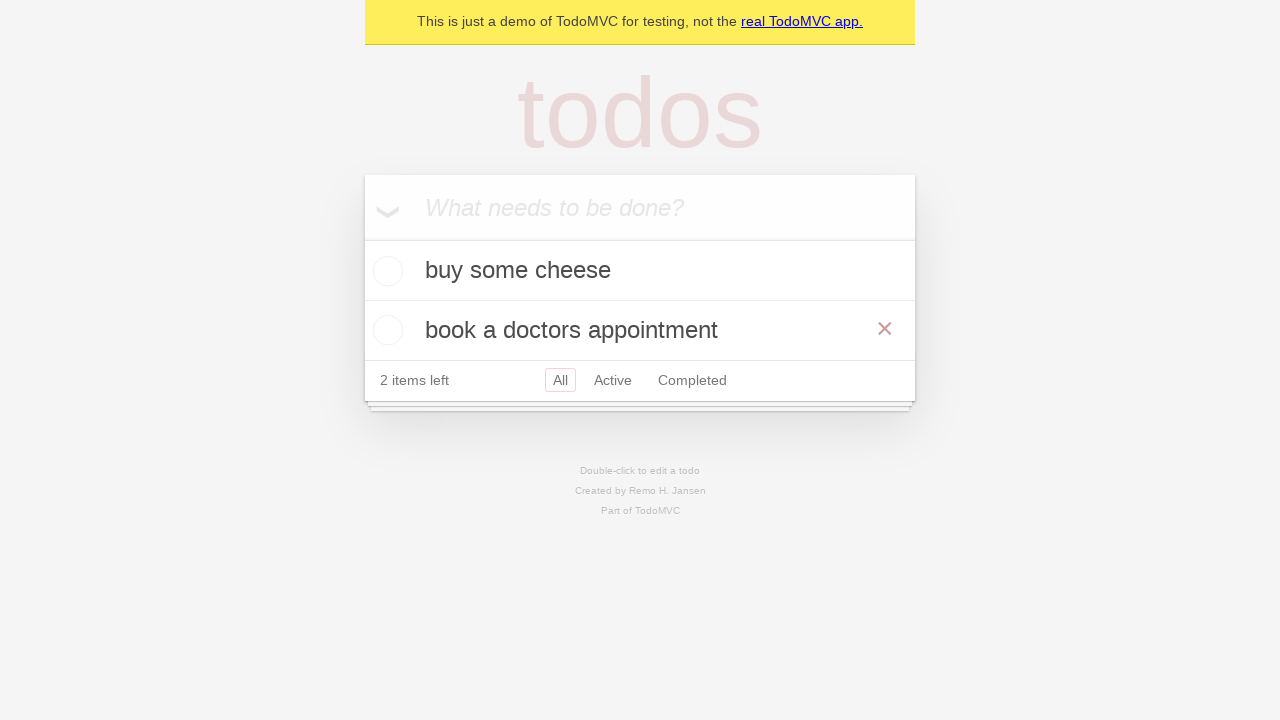